Navigates to 99acres.com real estate website and waits for the page to load

Starting URL: https://www.99acres.com/

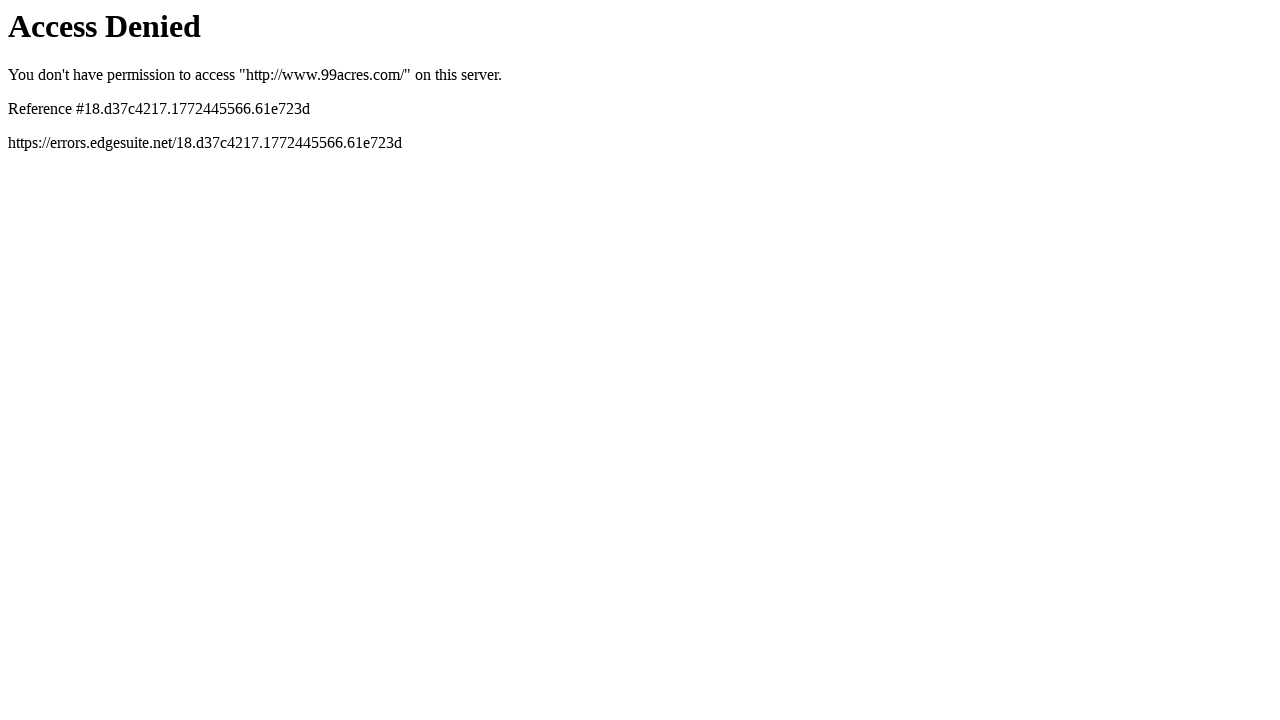

Navigated to 99acres.com real estate website
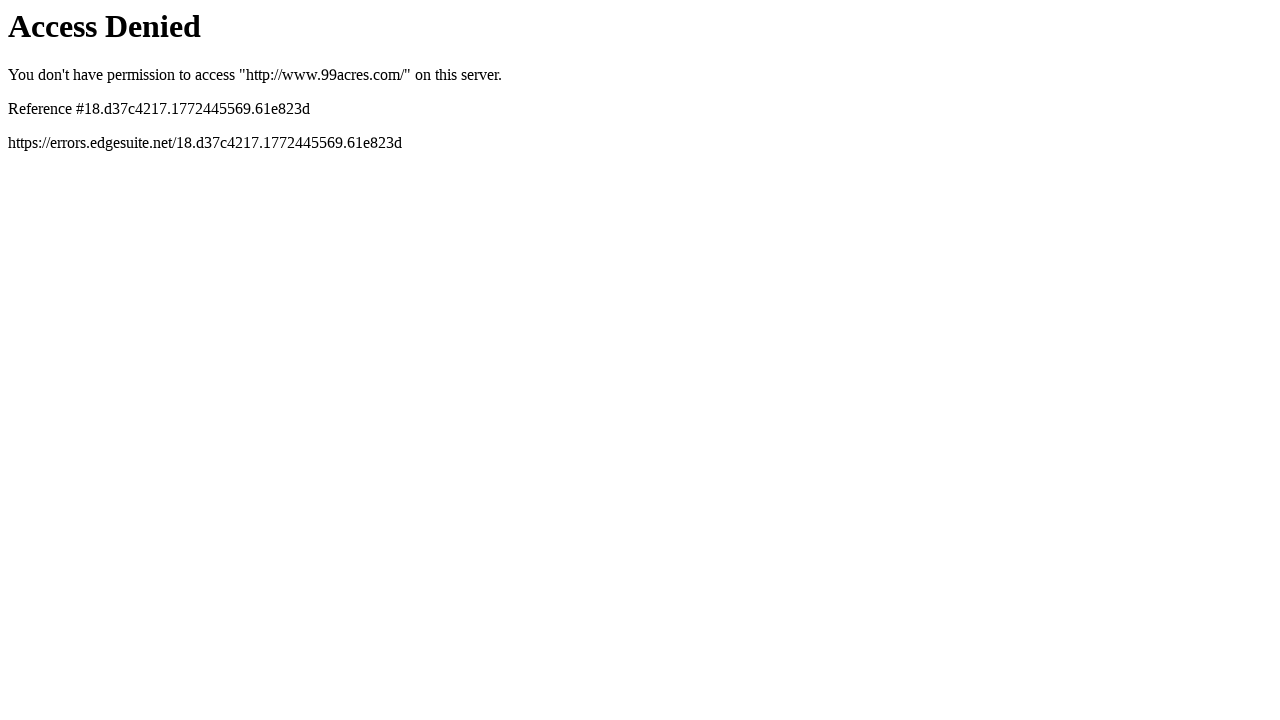

Page fully loaded and network idle state reached
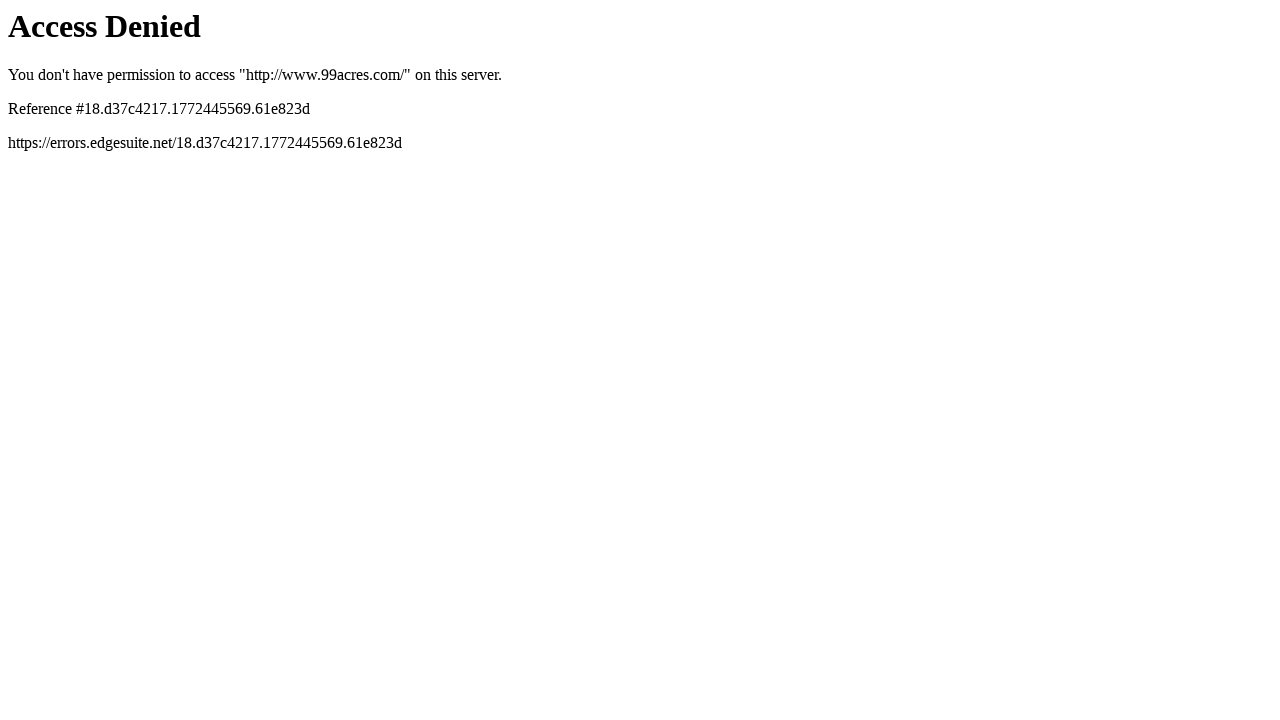

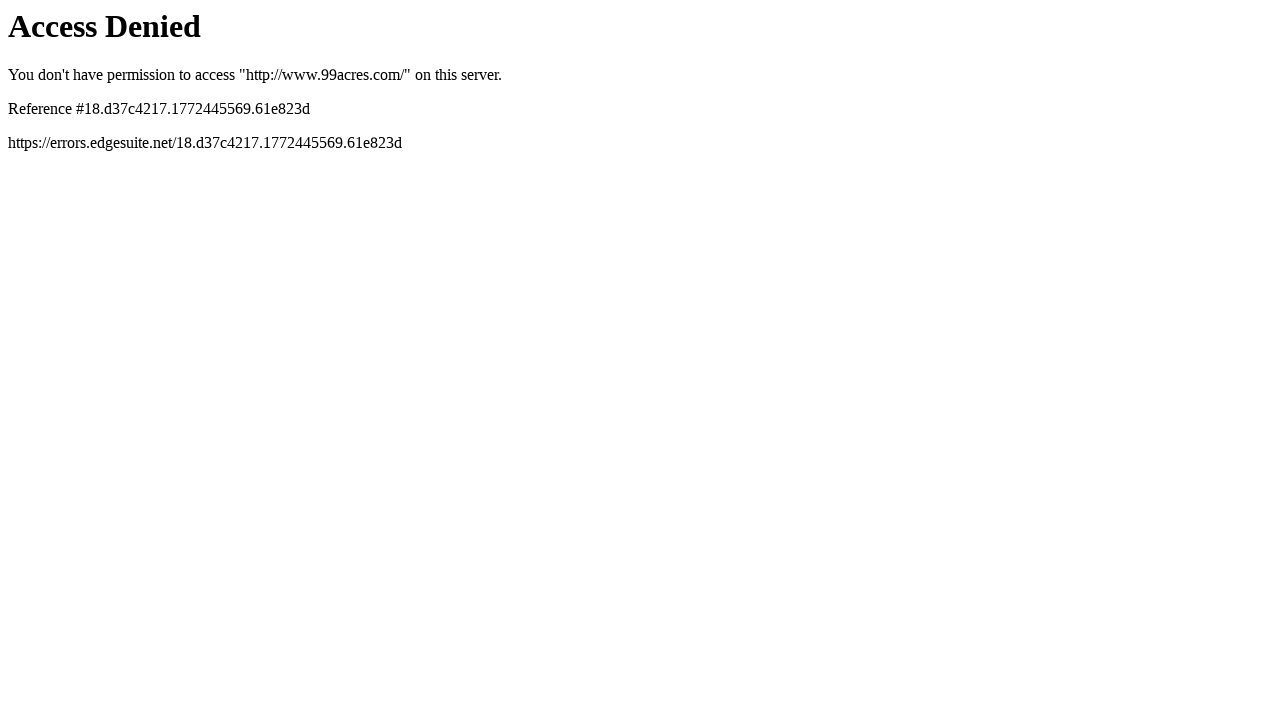